Tests deleting a task in the Completed filter view.

Starting URL: https://todomvc4tasj.herokuapp.com/

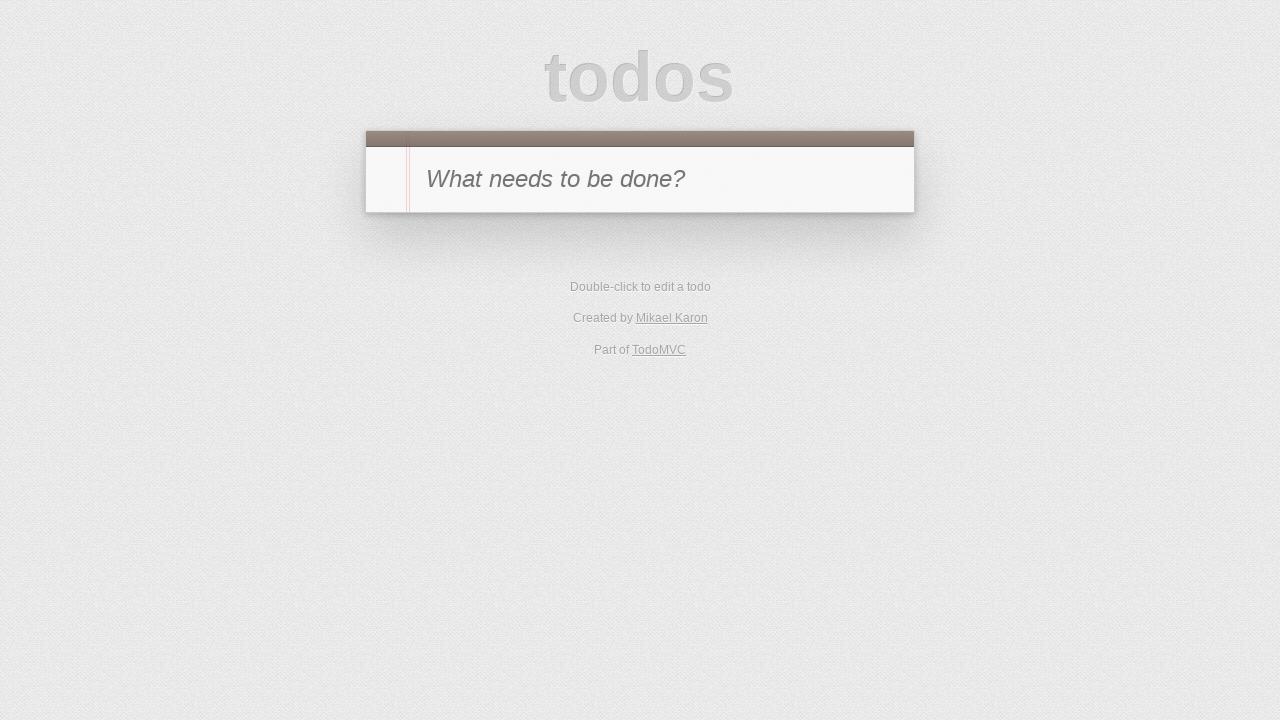

Set localStorage with one completed task and one active task
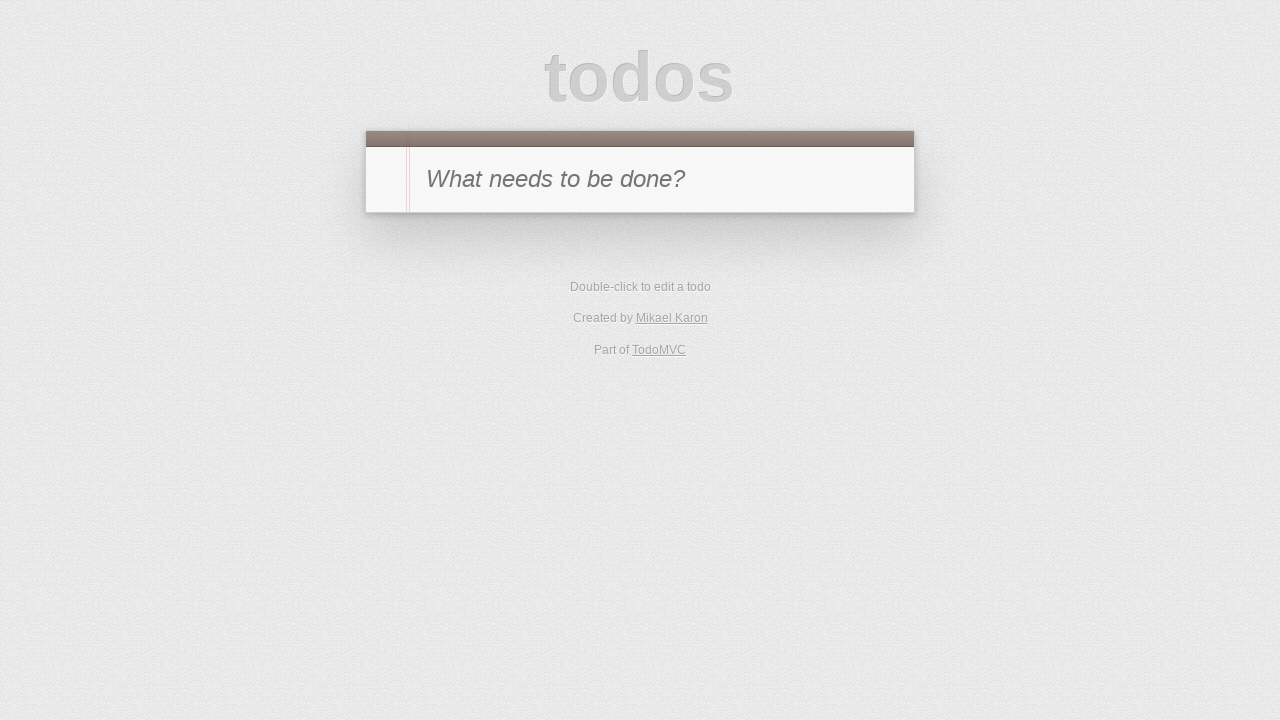

Reloaded the page to apply localStorage changes
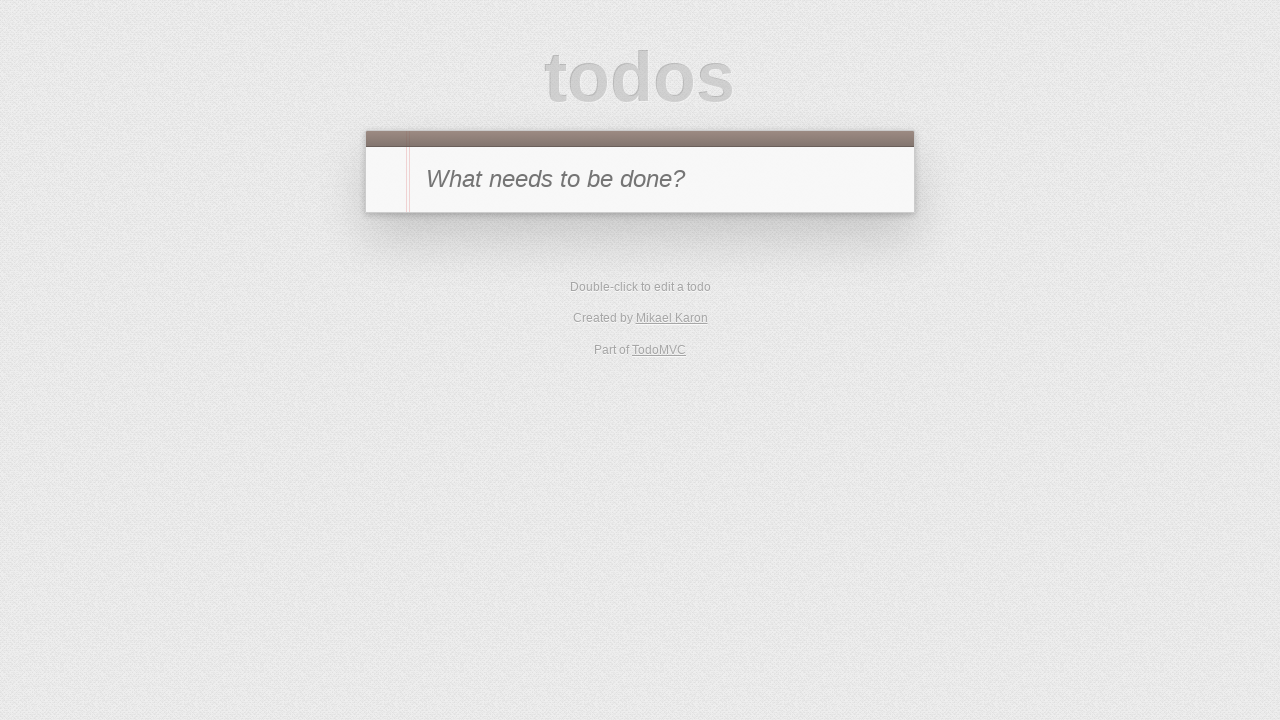

Clicked on Completed filter to show only completed tasks at (676, 351) on text=Completed
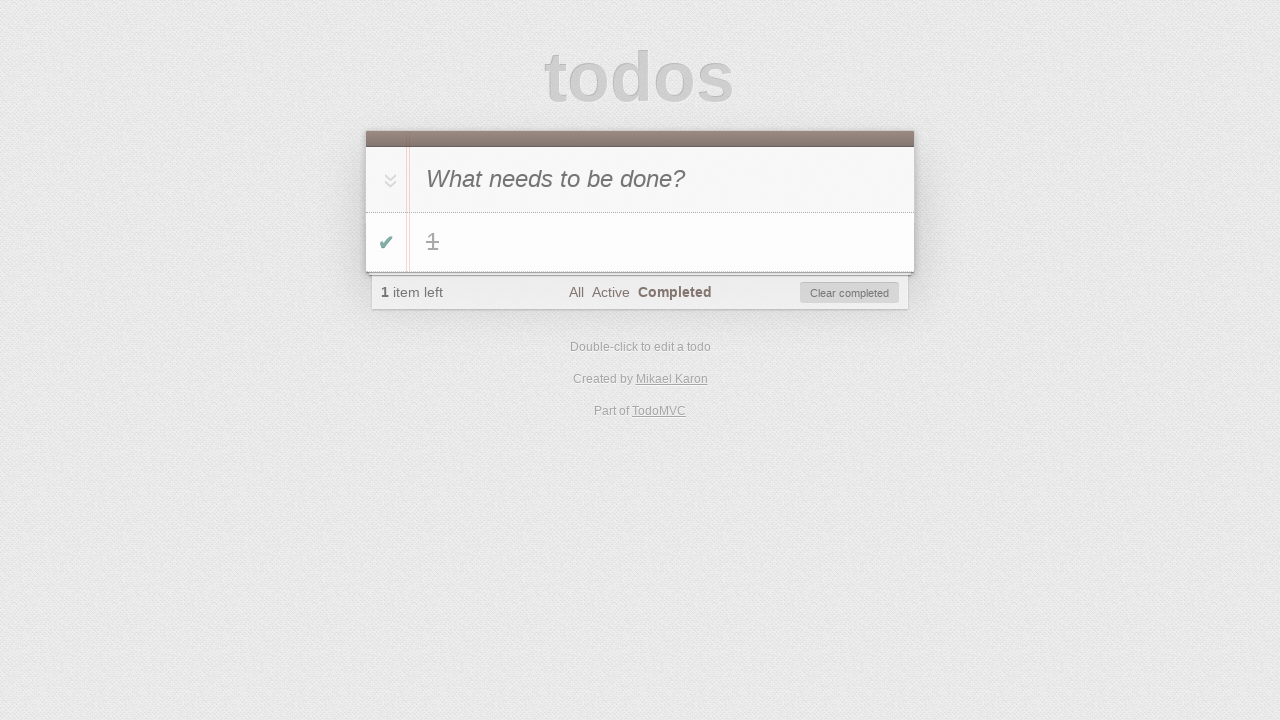

Hovered over the completed task with title '1' at (640, 242) on #todo-list li:has-text('1')
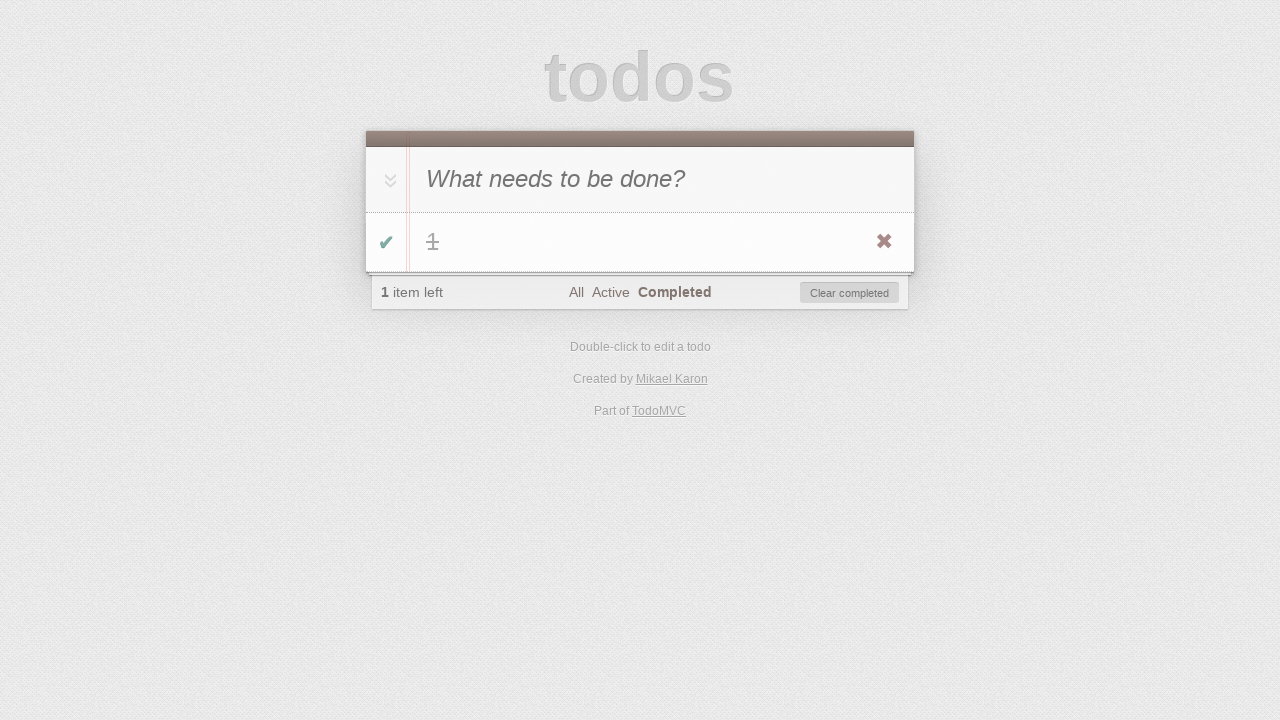

Clicked the delete button to remove the completed task at (884, 242) on #todo-list li:has-text('1') .destroy
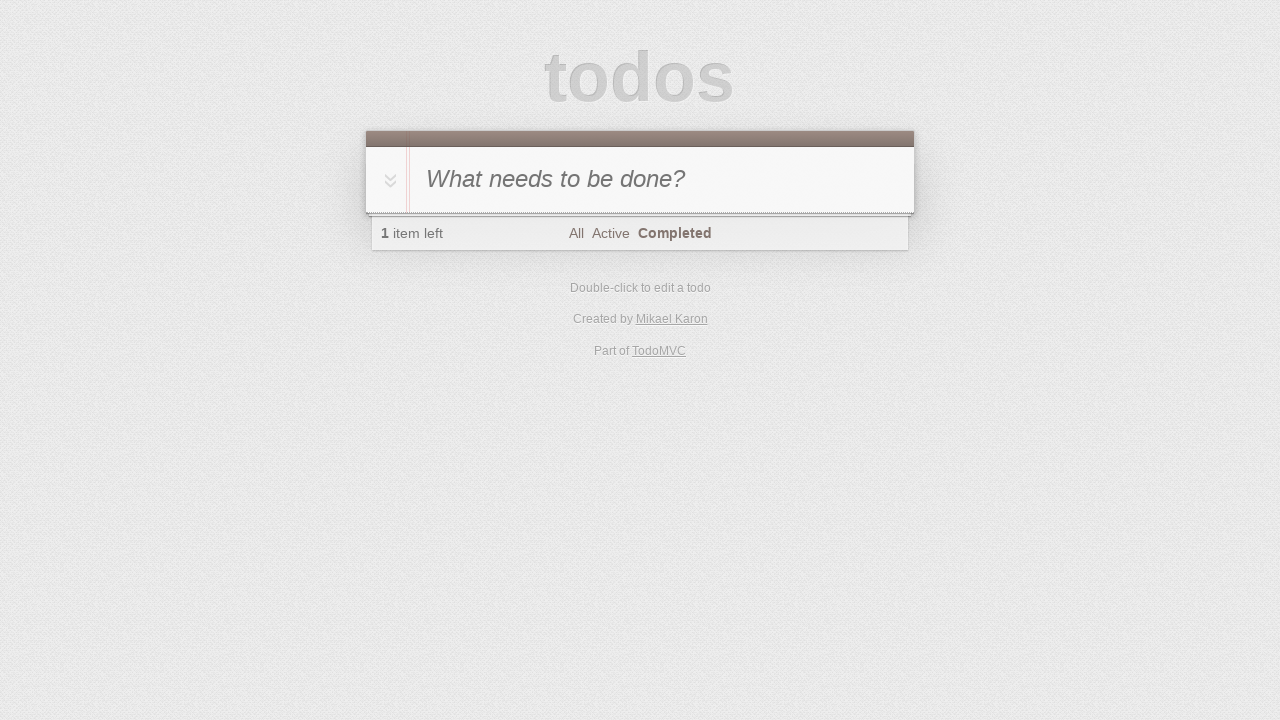

Verified that no visible tasks remain in the completed filter view
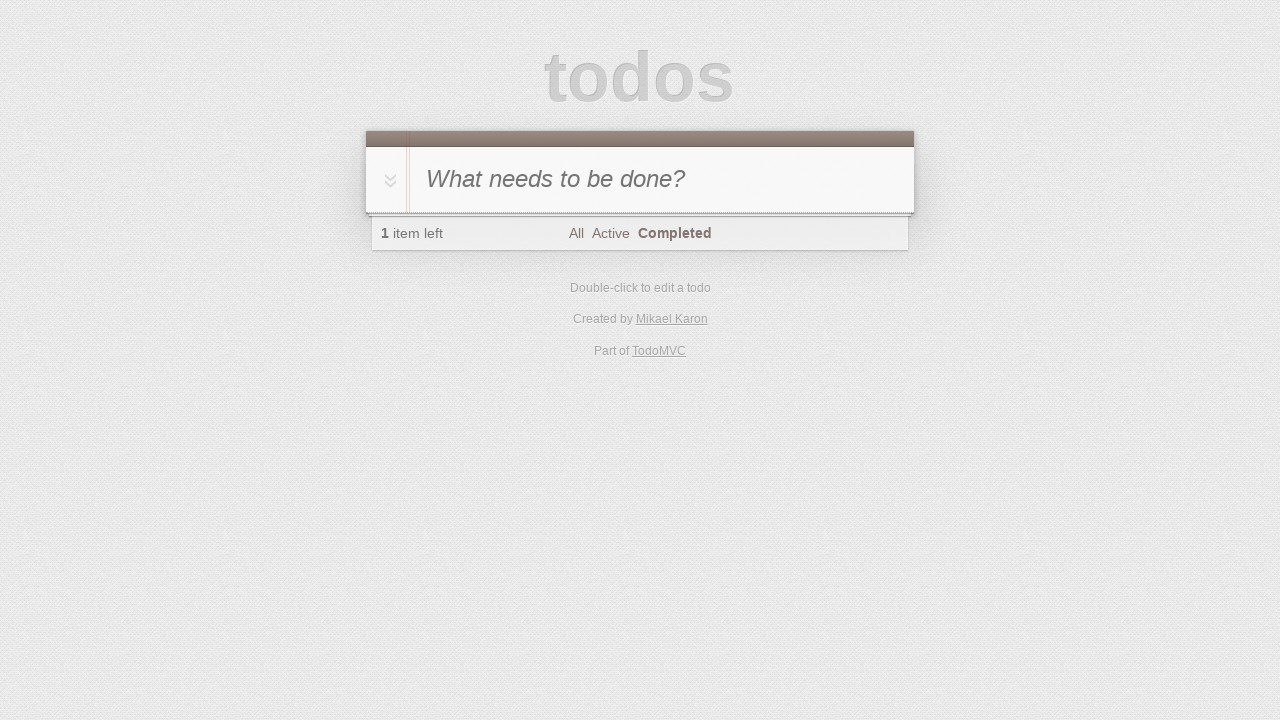

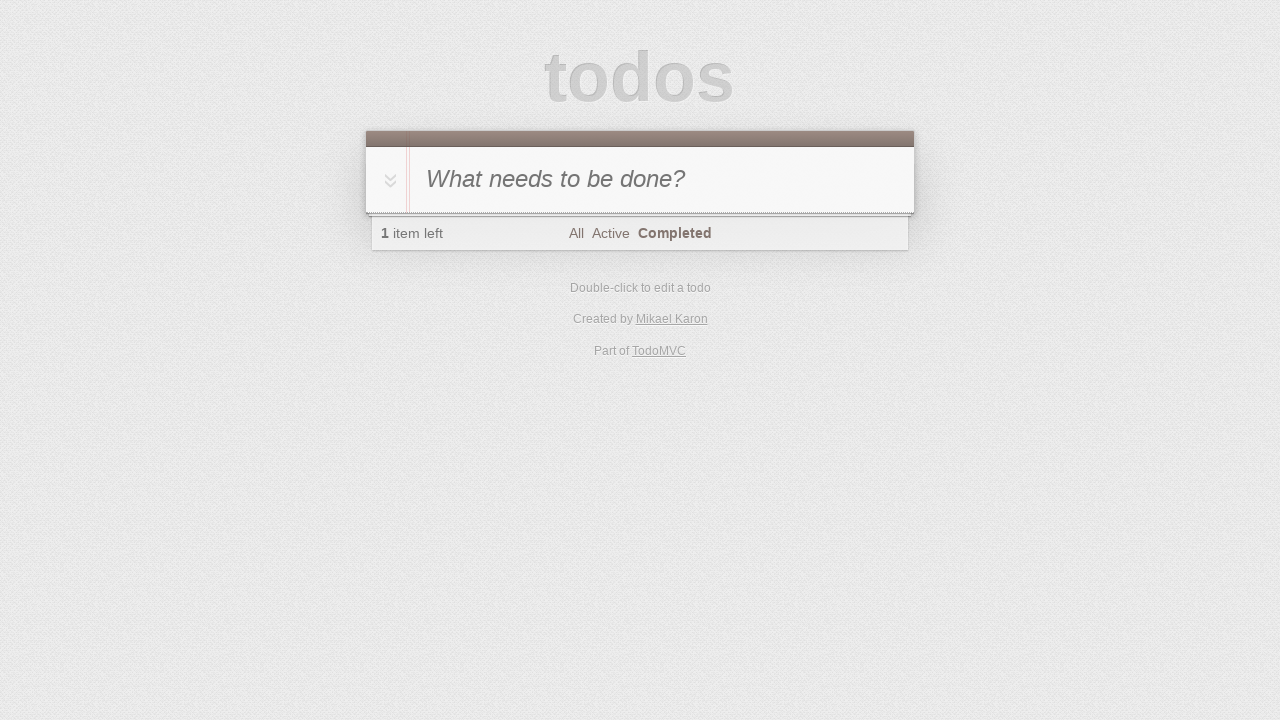